Tests that entering username but no password displays an error message

Starting URL: https://www.saucedemo.com/

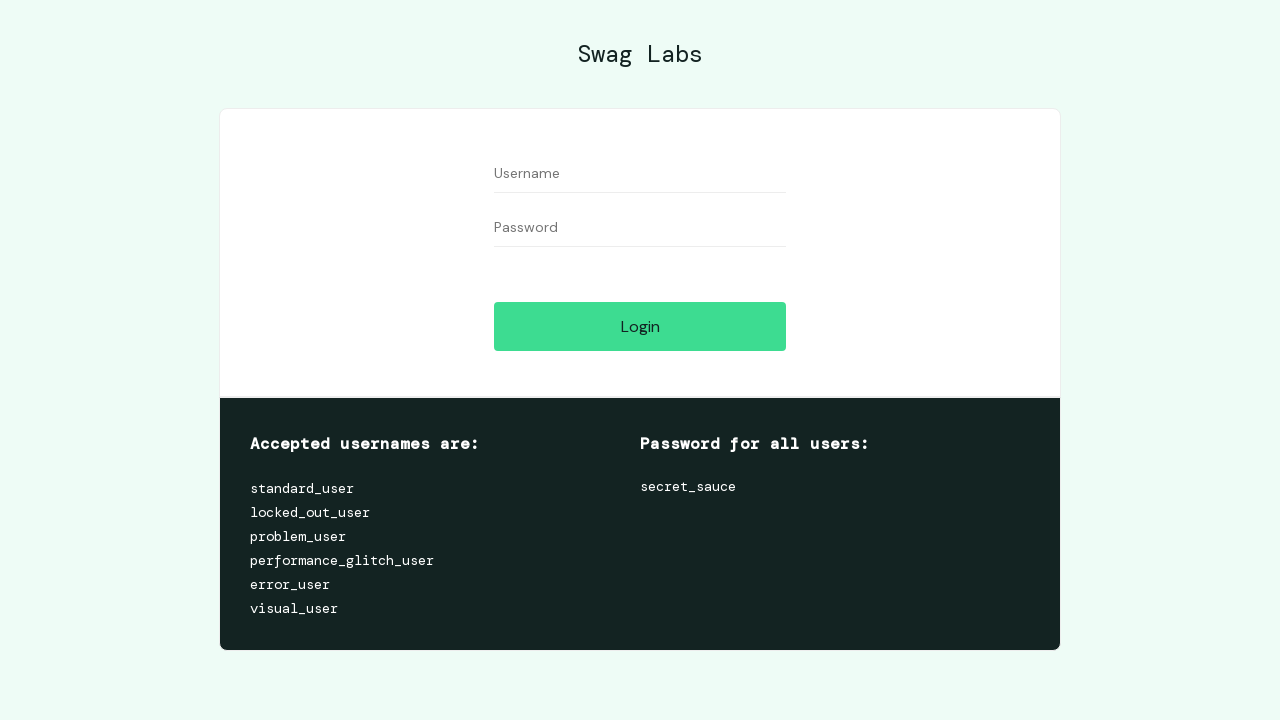

Filled username field with 'standard_user' on #user-name
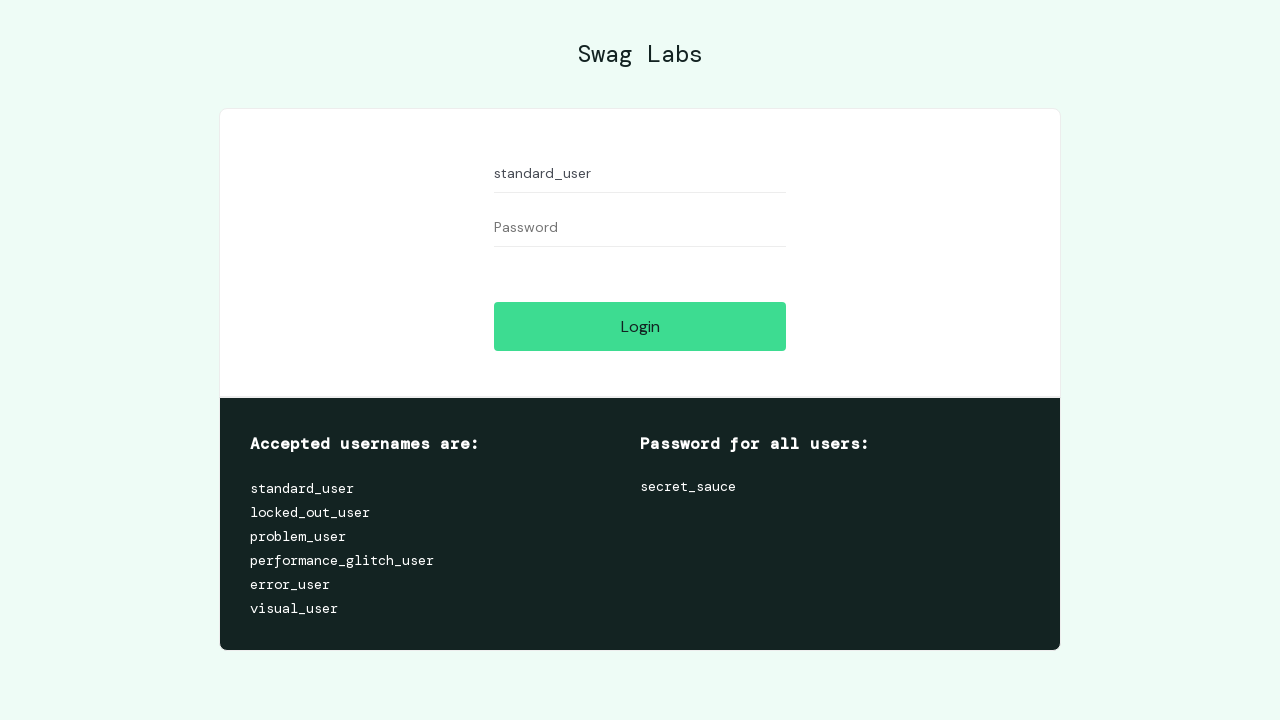

Clicked login button without entering password at (640, 326) on #login-button
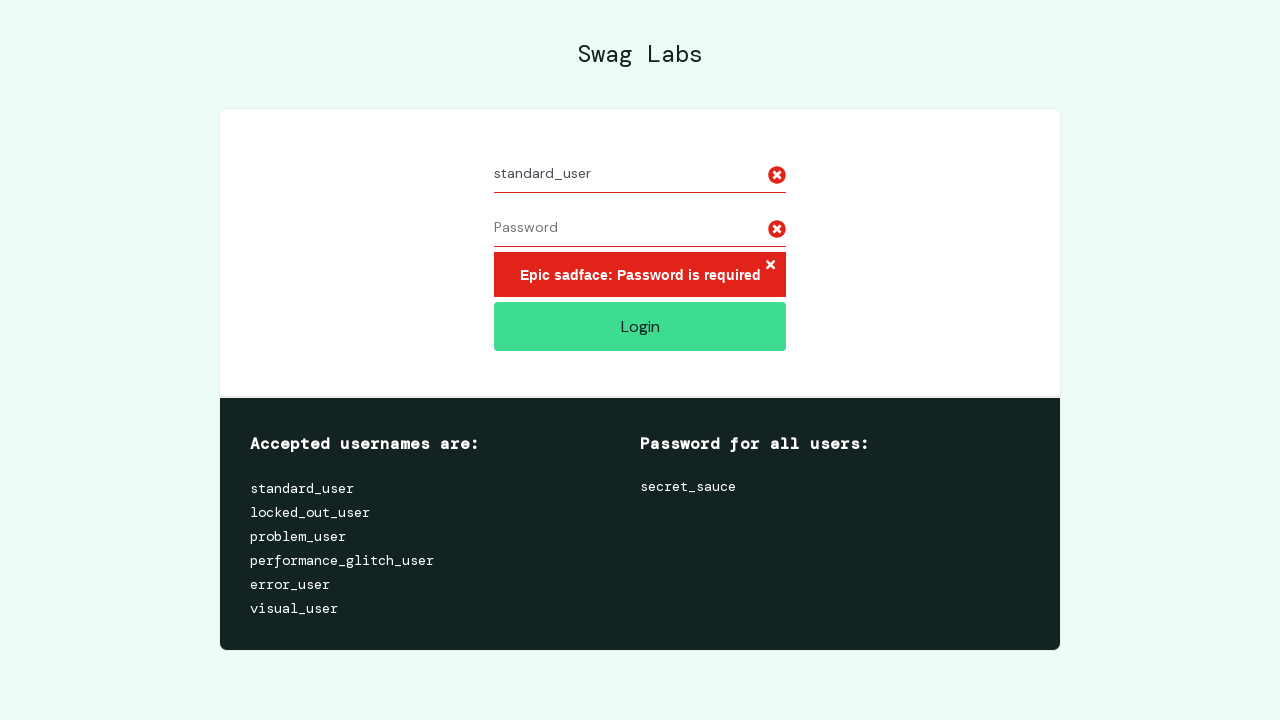

Error message element appeared
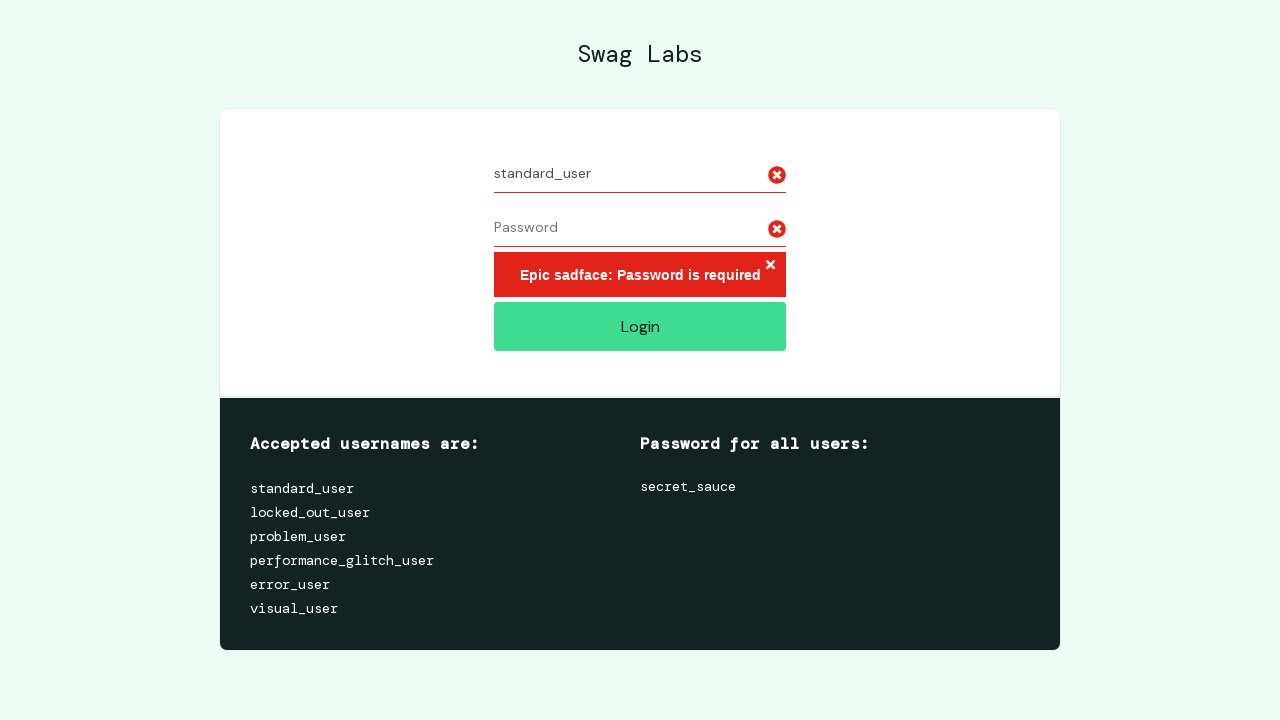

Located error message element
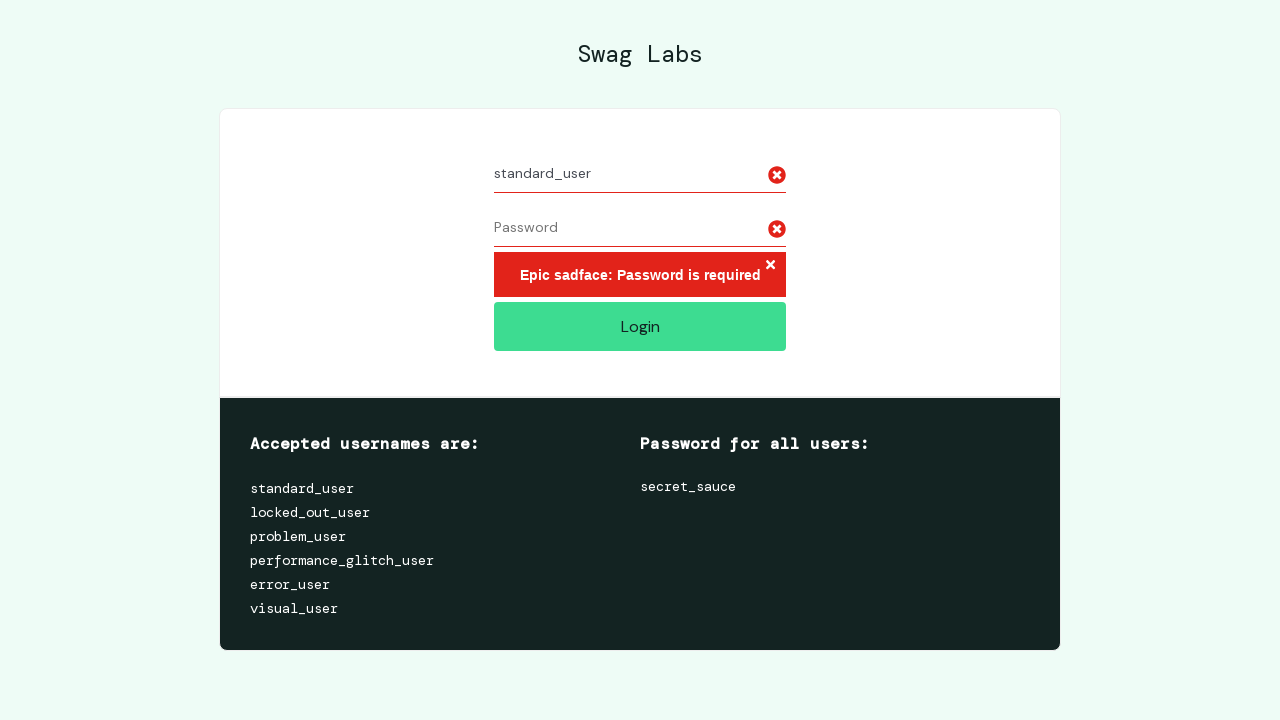

Verified error message is visible
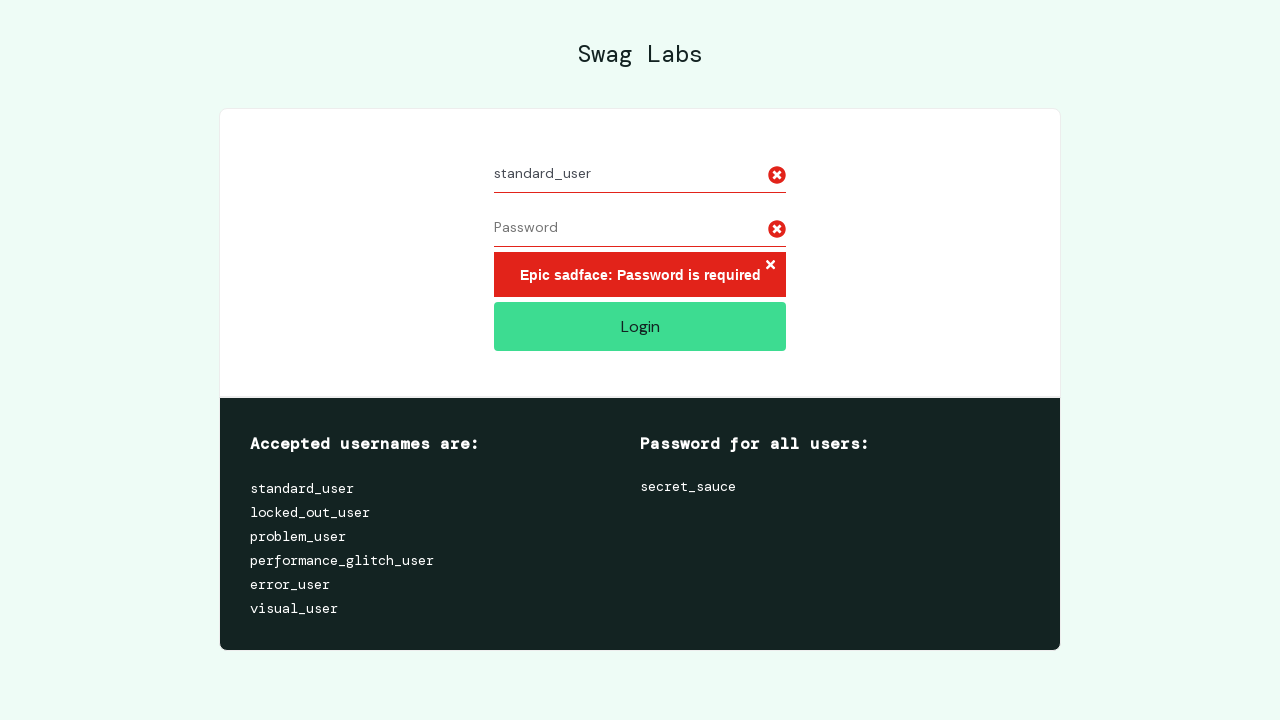

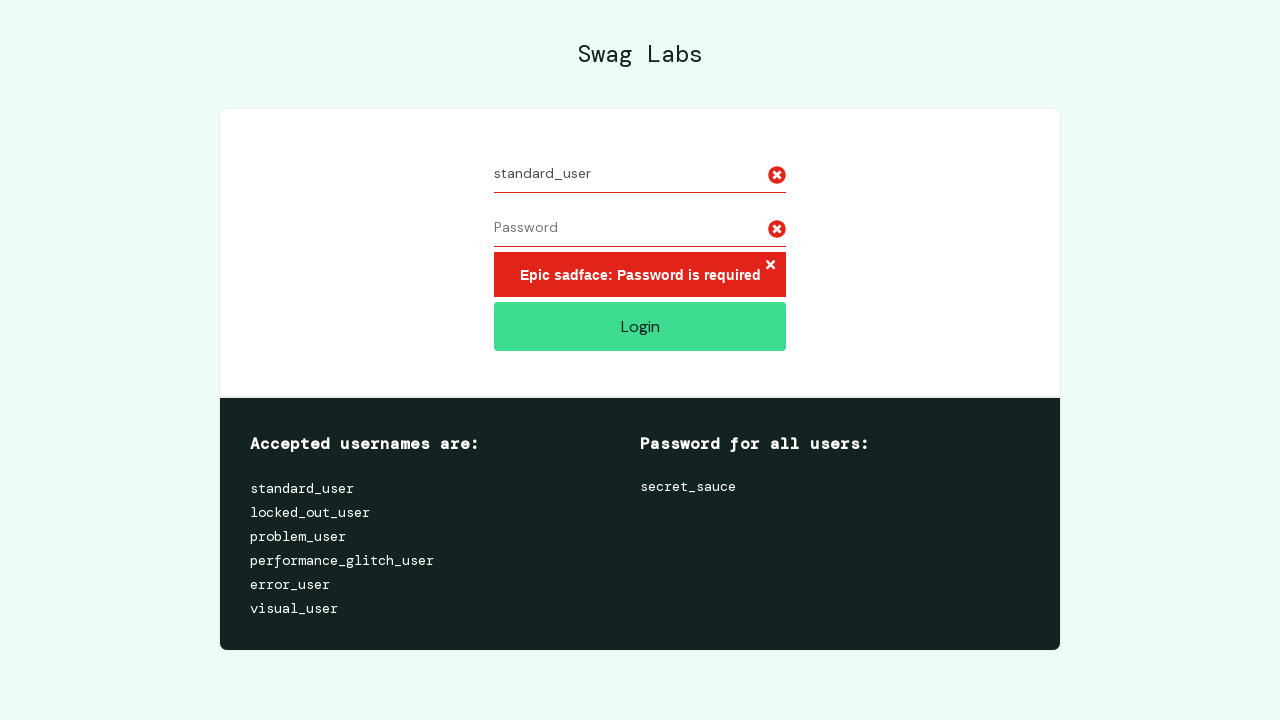